Tests the e-commerce demo site by verifying the page title, clicking on a product's "Add to Cart" button, and confirming the cart opens with the correct product displayed.

Starting URL: https://bstackdemo.com/

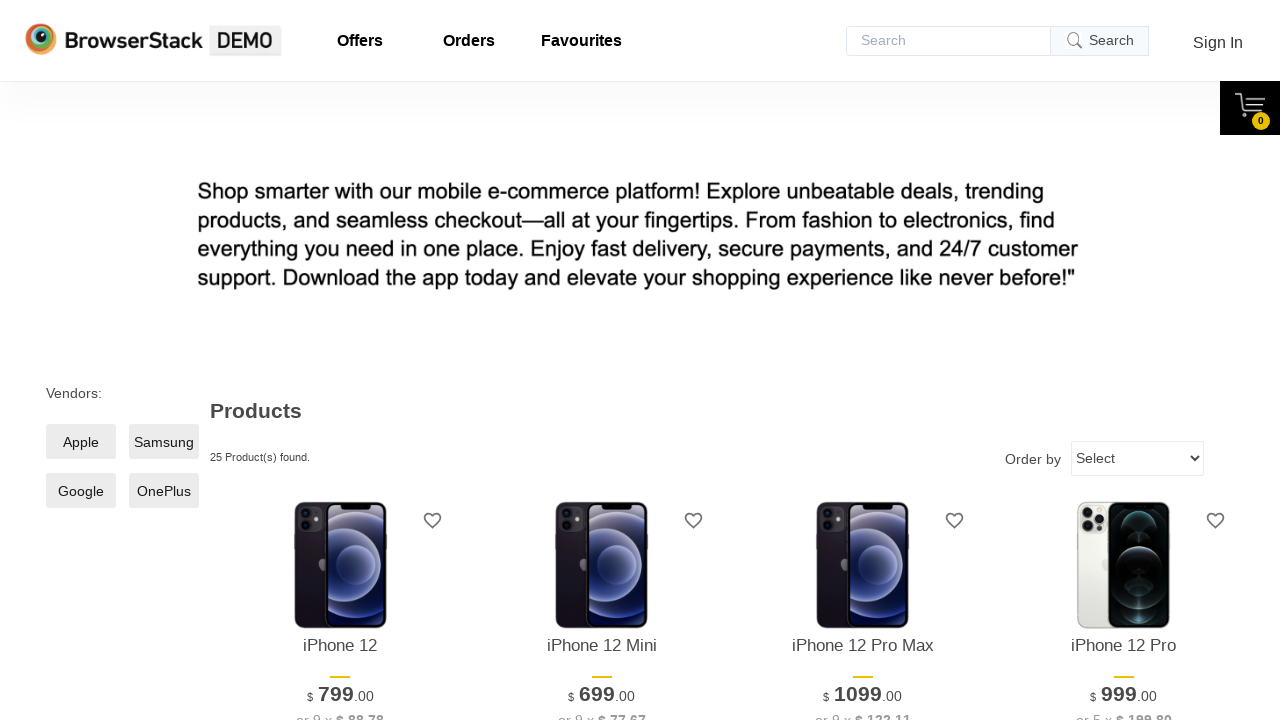

Verified page title is 'StackDemo'
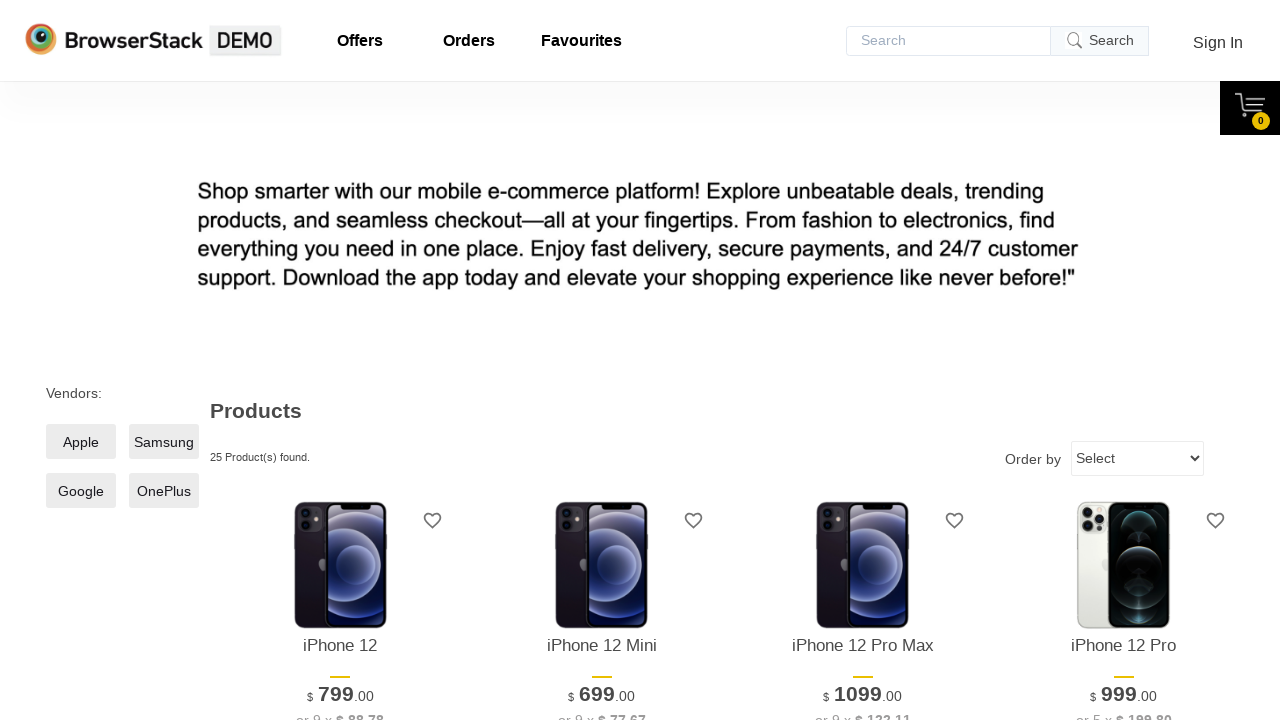

Retrieved product name text from first product on page
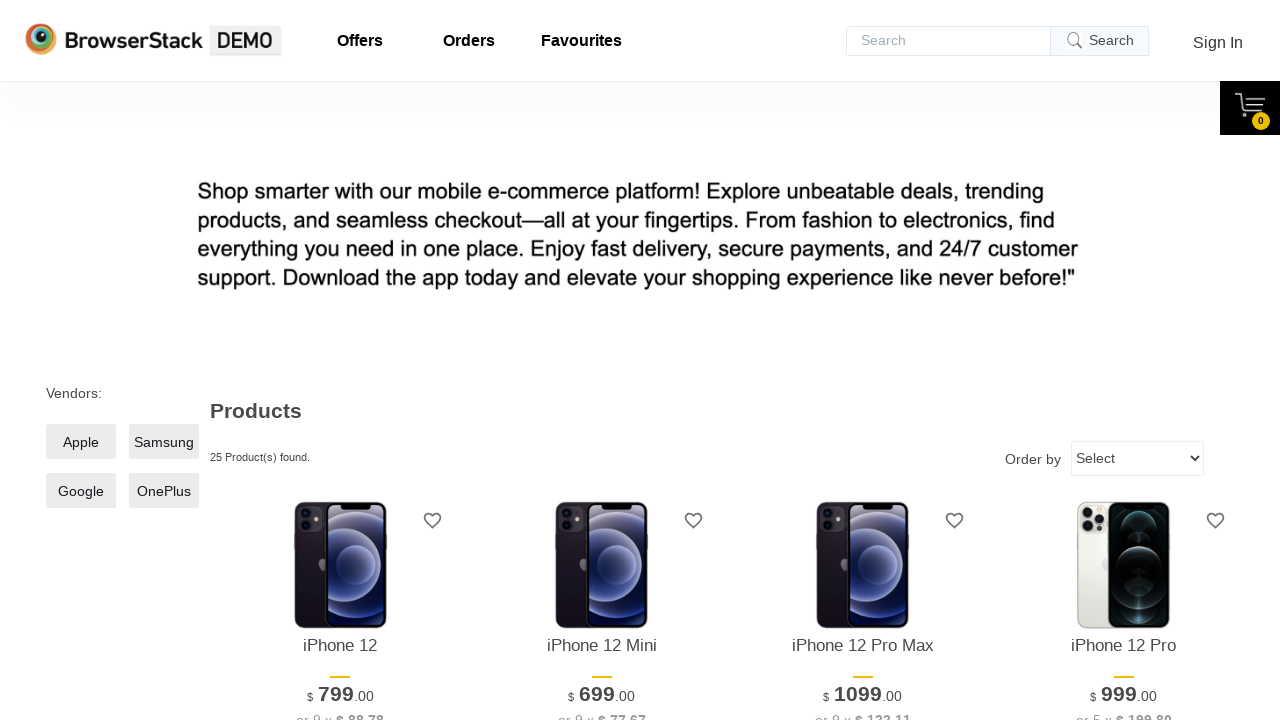

Clicked 'Add to Cart' button for first product at (340, 361) on xpath=//*[@id='1']/div[4]
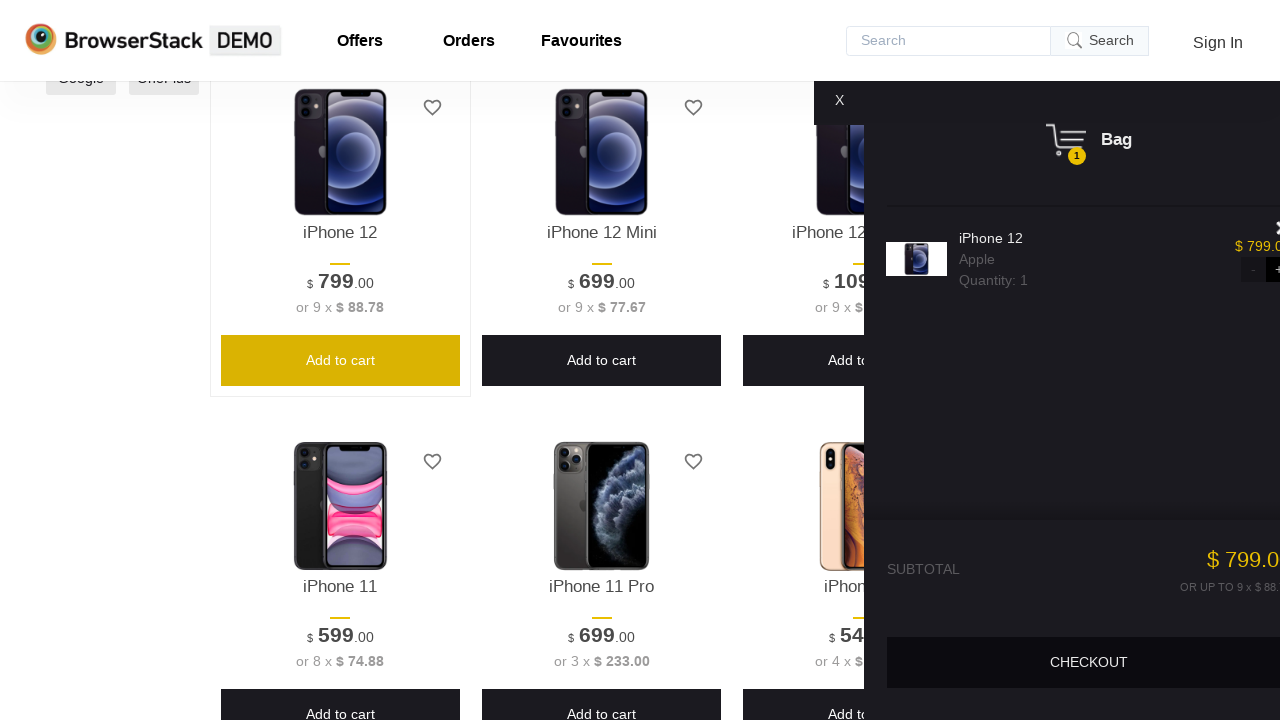

Cart element became visible
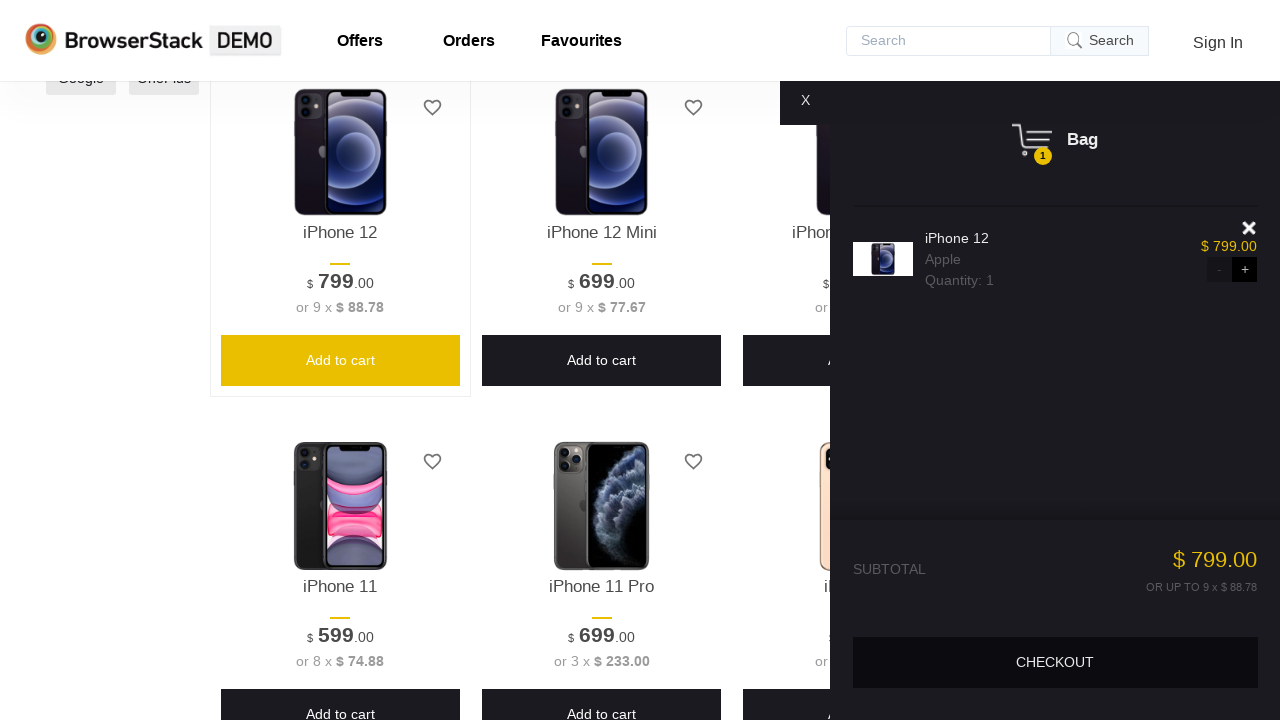

Confirmed cart is visible
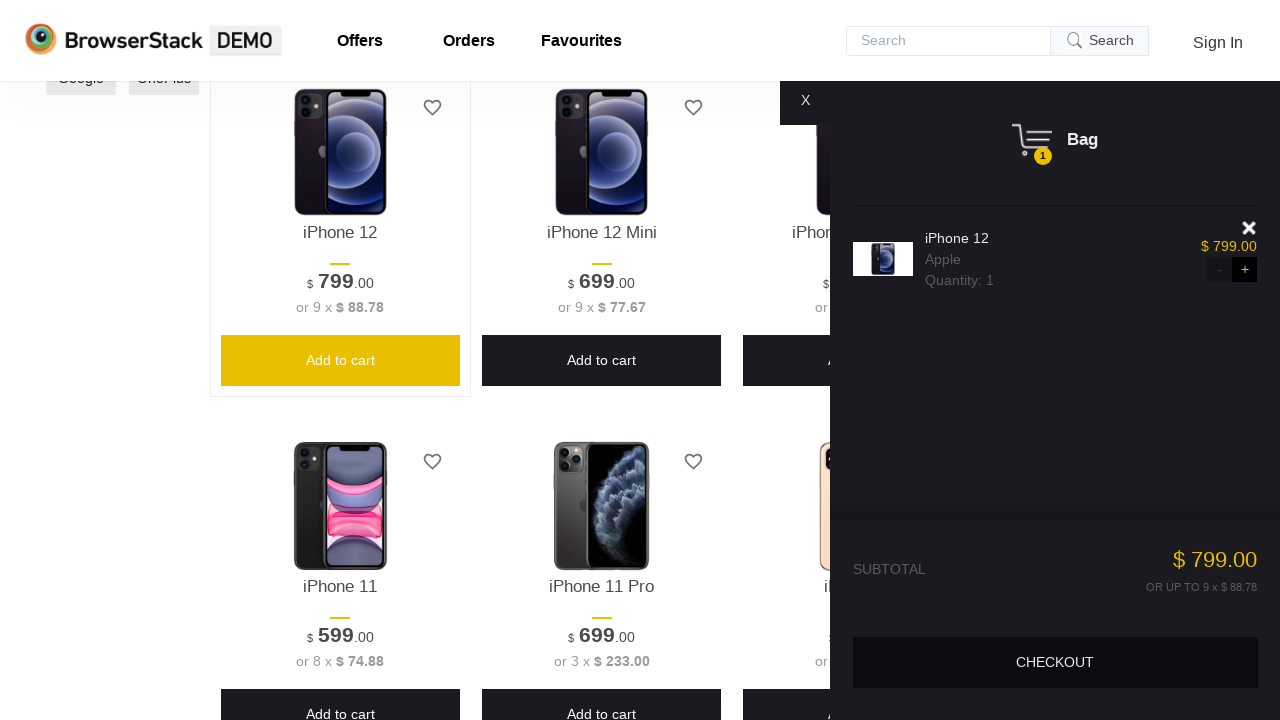

Retrieved product name text from cart
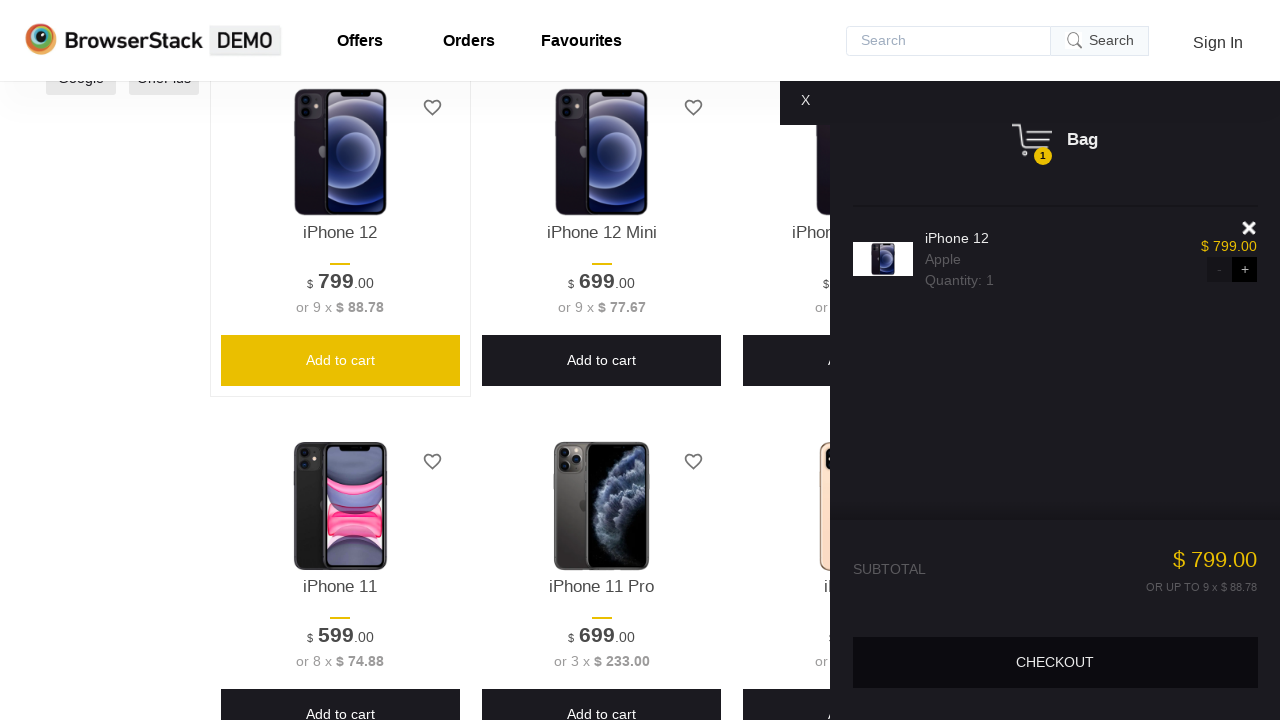

Verified product name in cart matches product on page
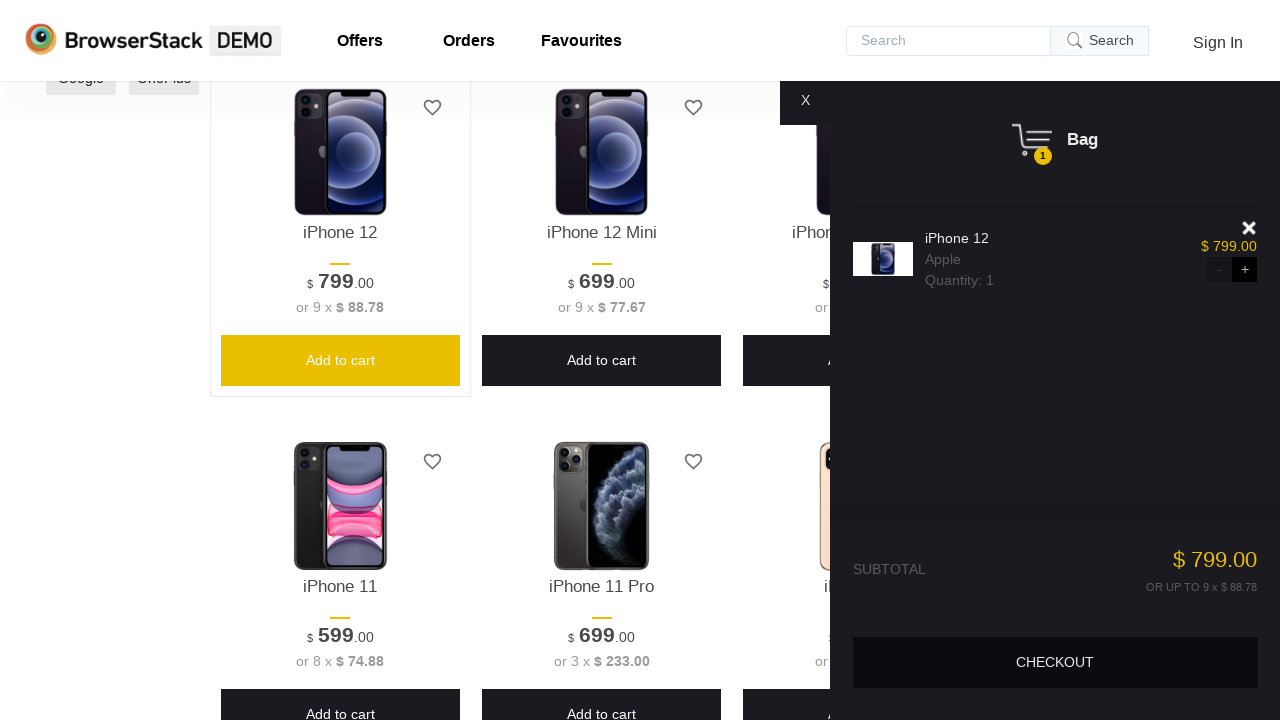

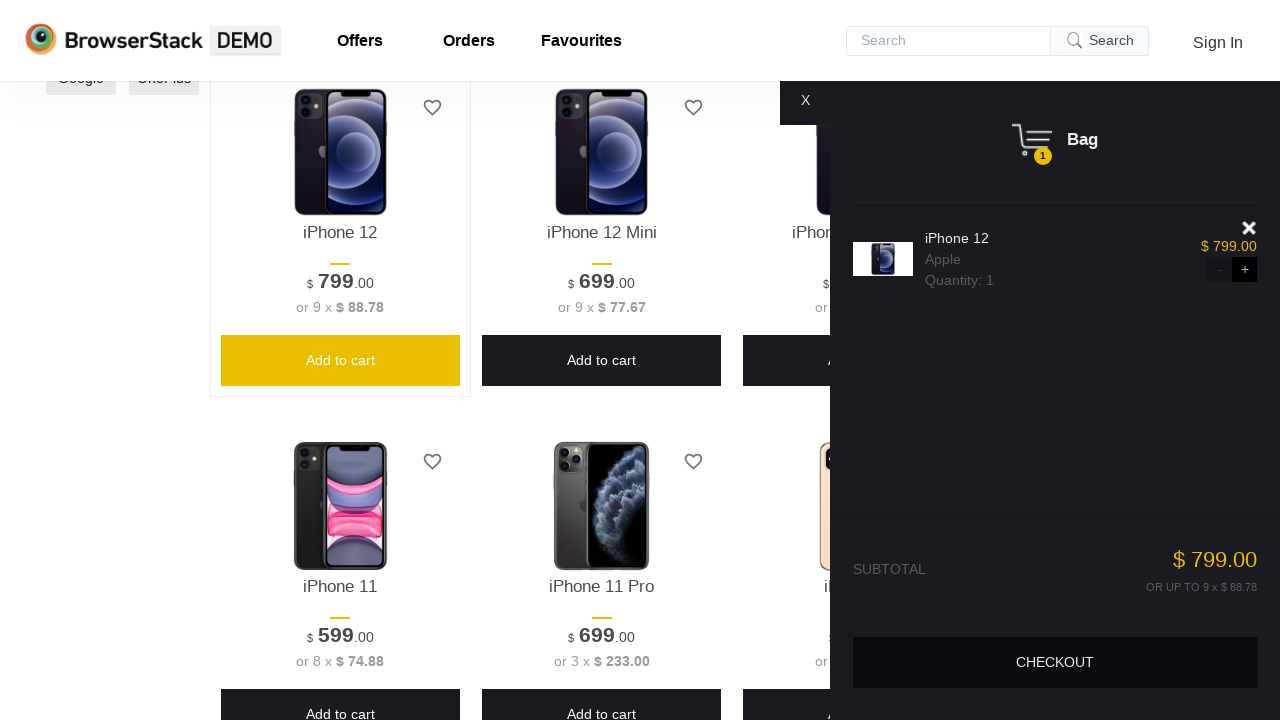